Tests filling in first name and last name fields with special characters on a form

Starting URL: https://formy-project.herokuapp.com/form

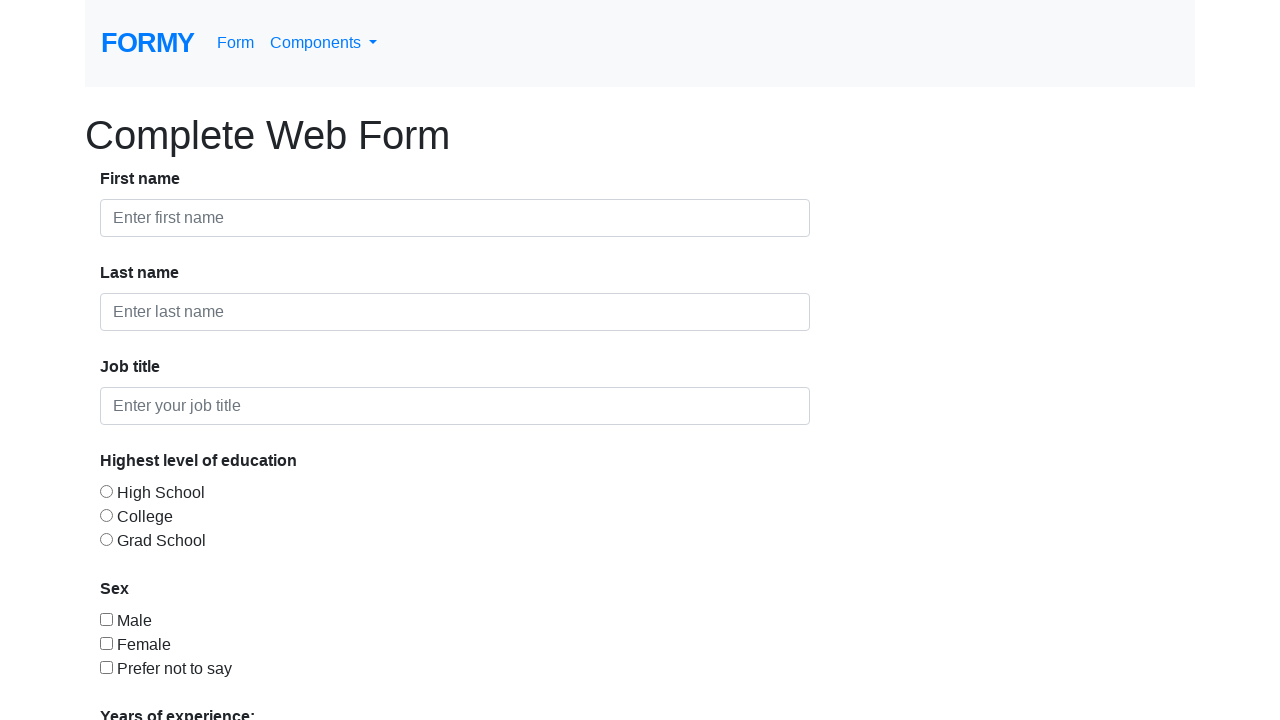

Cleared first name field on #first-name
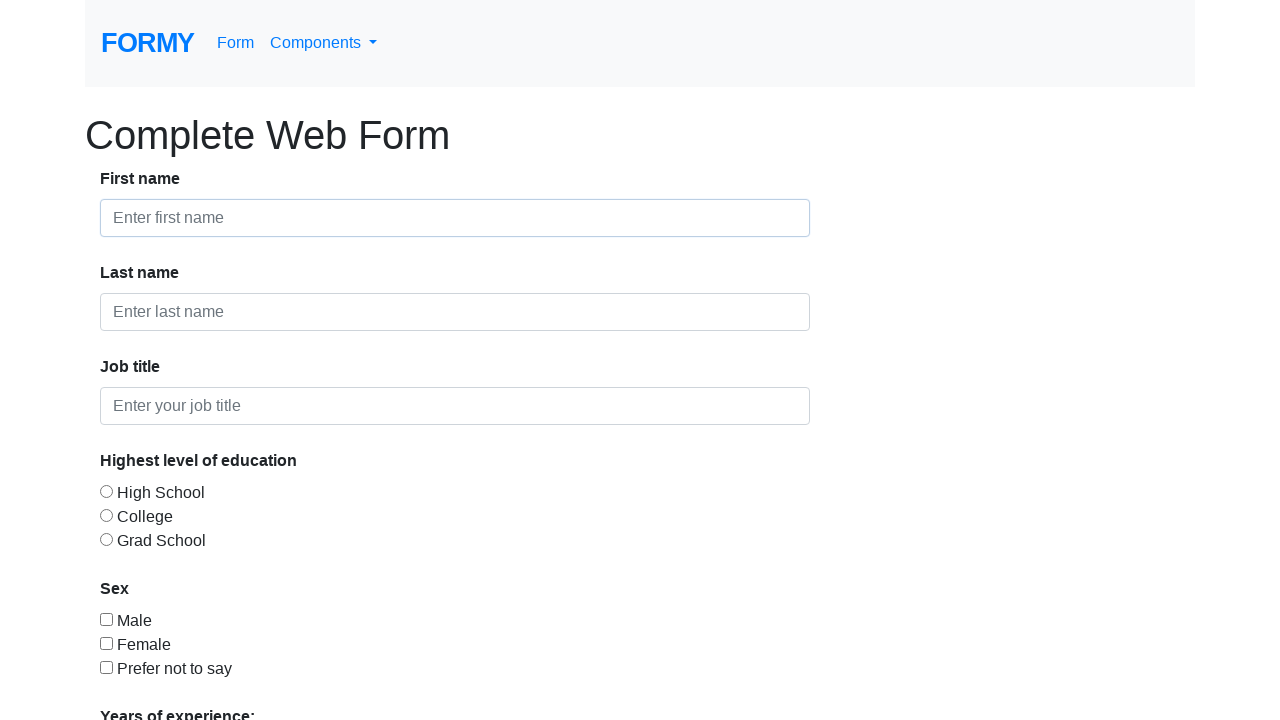

Filled first name field with 'Test First Name !@#$%^' on #first-name
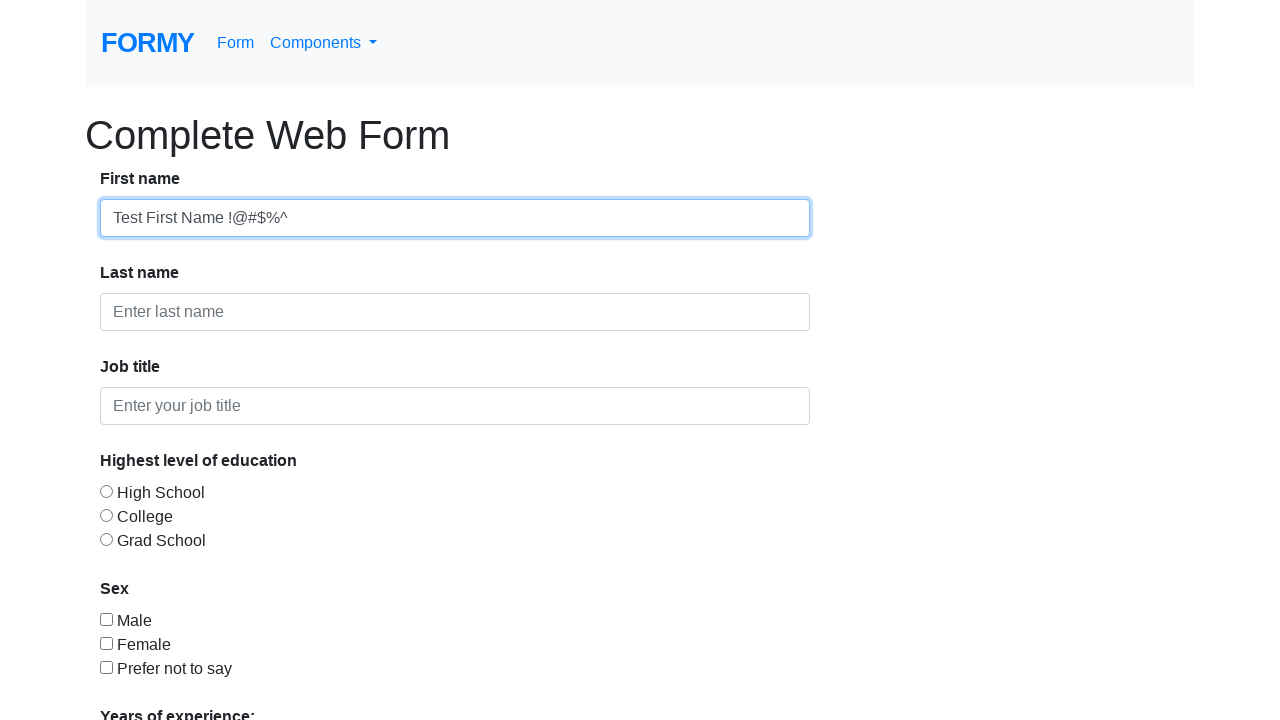

Cleared last name field on #last-name
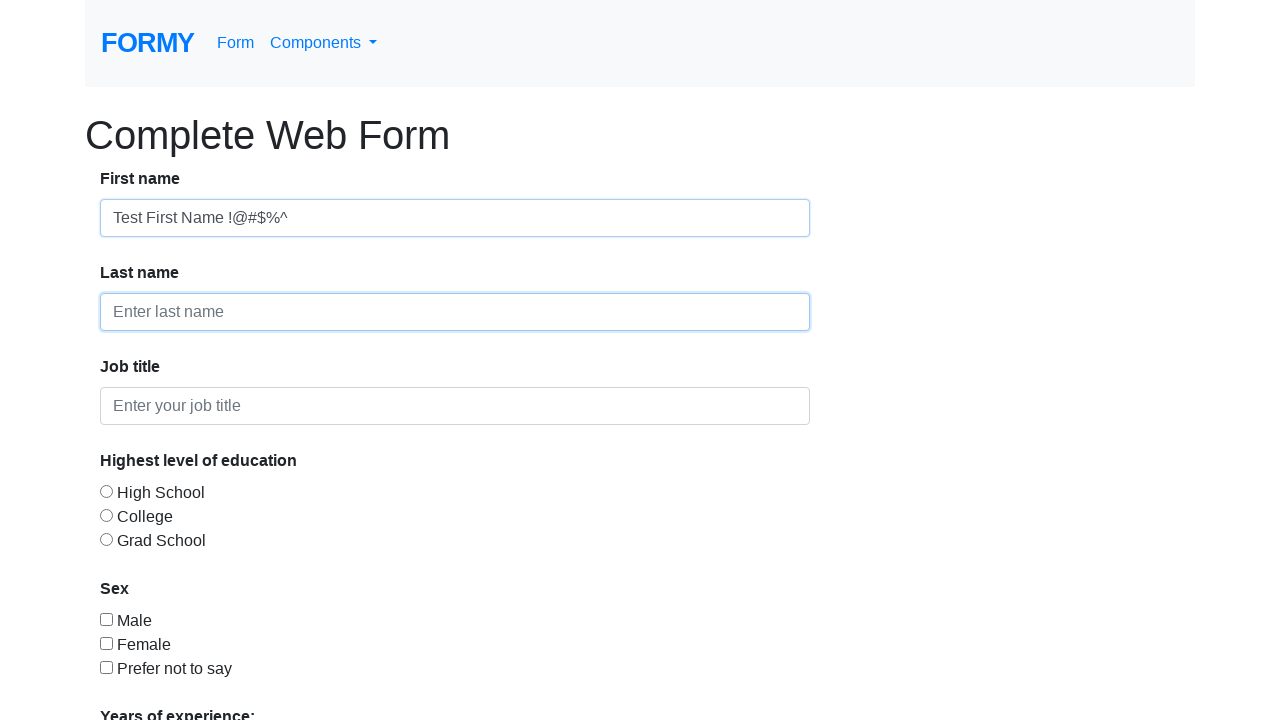

Filled last name field with 'Test Last Name !@#$%^' on #last-name
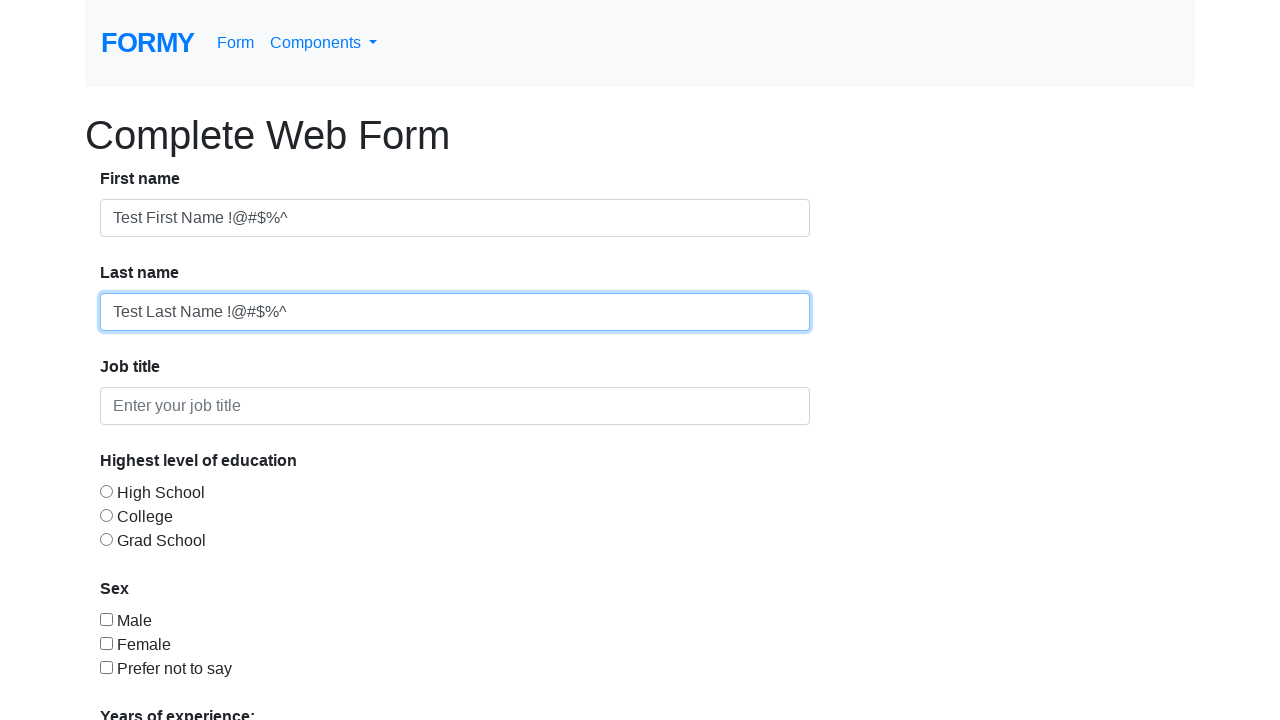

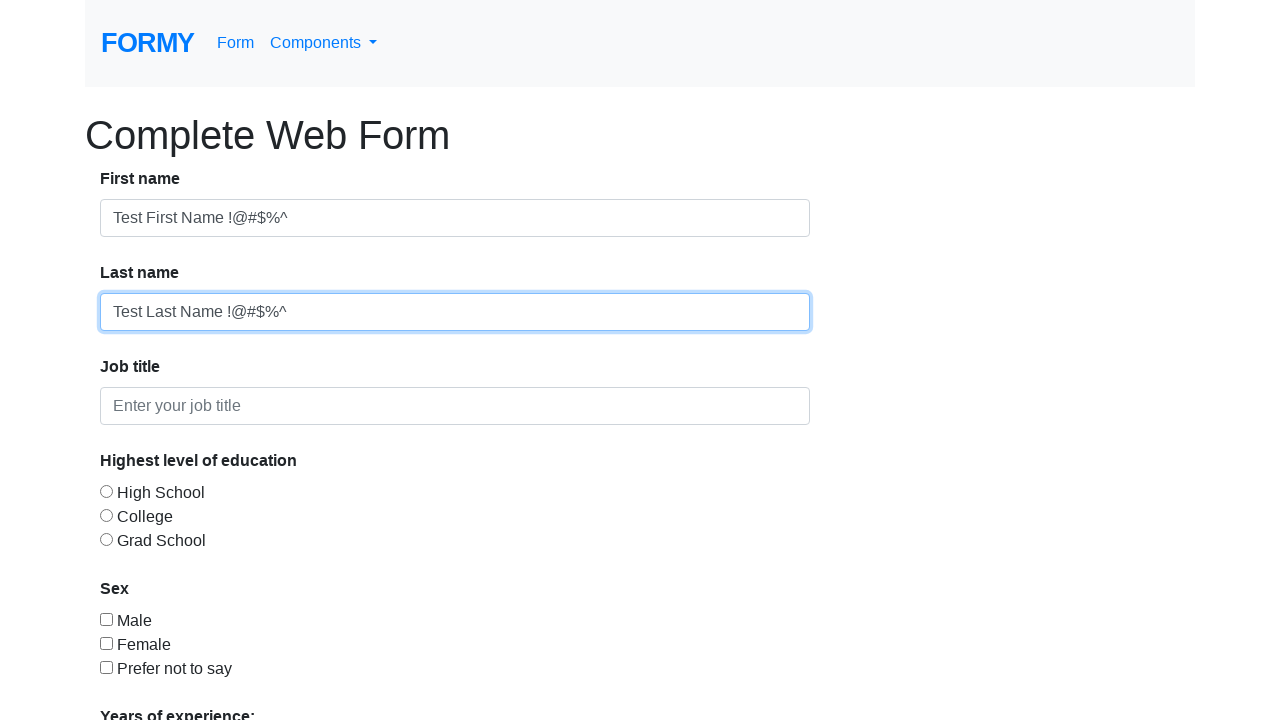